Tests basic browser interactions on a guinea pig test page by clicking a link, navigating back, and typing text into a comments field.

Starting URL: http://admc.io/wd/test-pages/guinea-pig.html

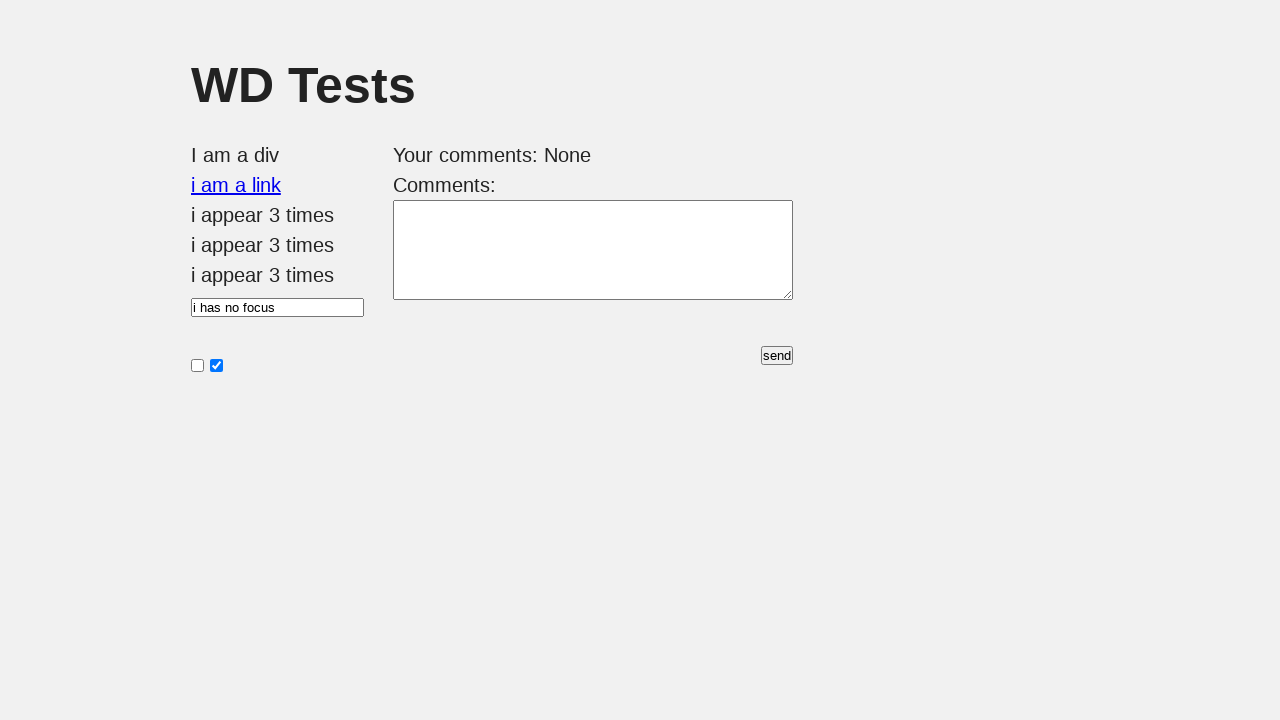

Clicked link with id 'i am a link' at (236, 185) on #i\ am\ a\ link
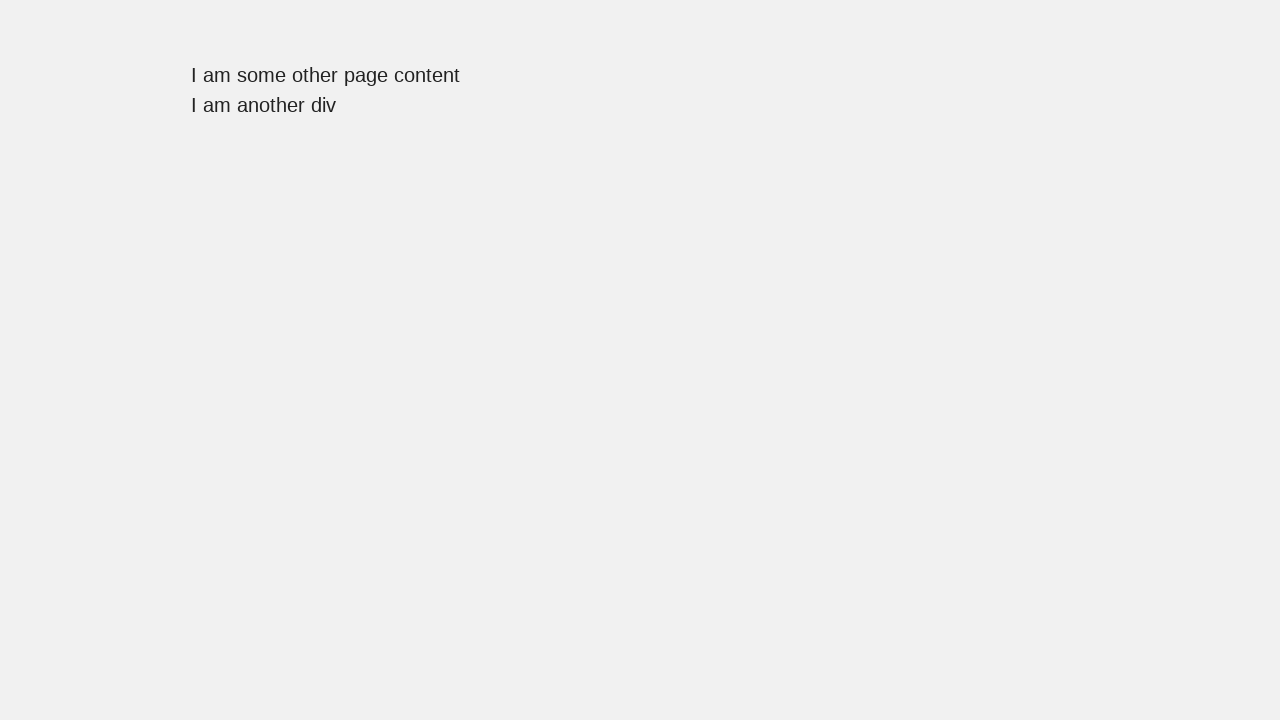

Waited for page load after clicking link
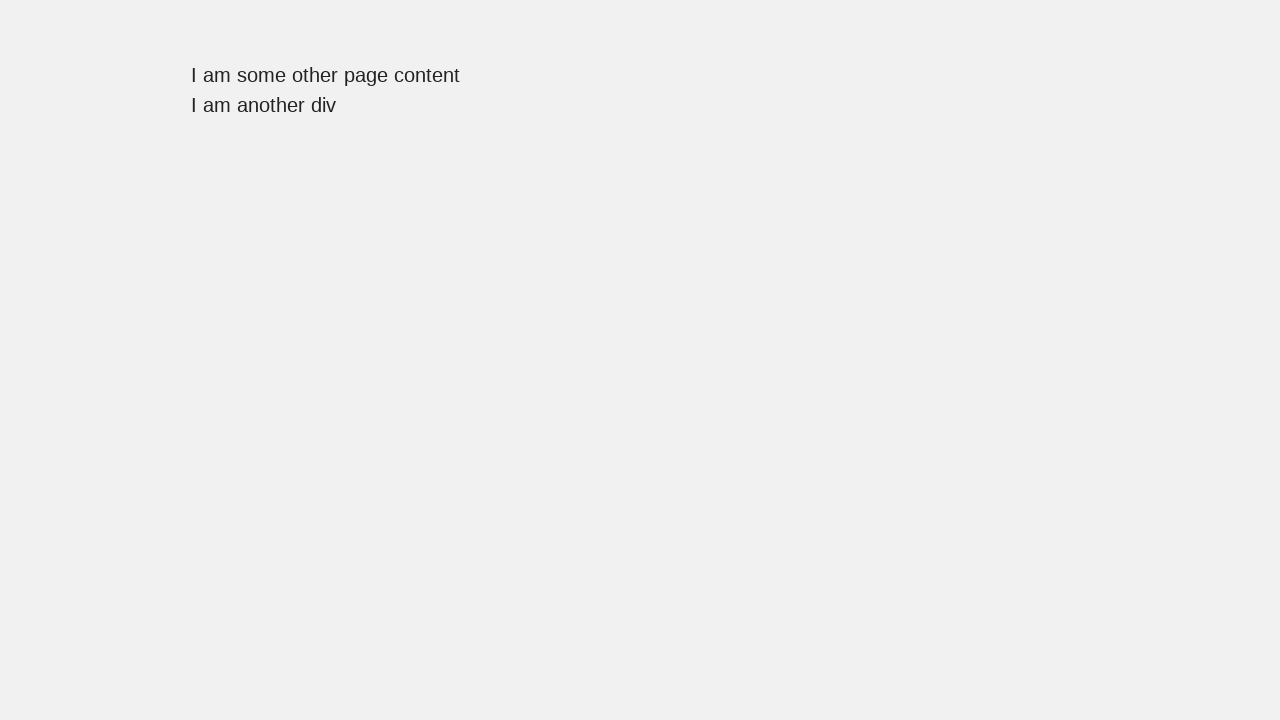

Navigated back to previous page
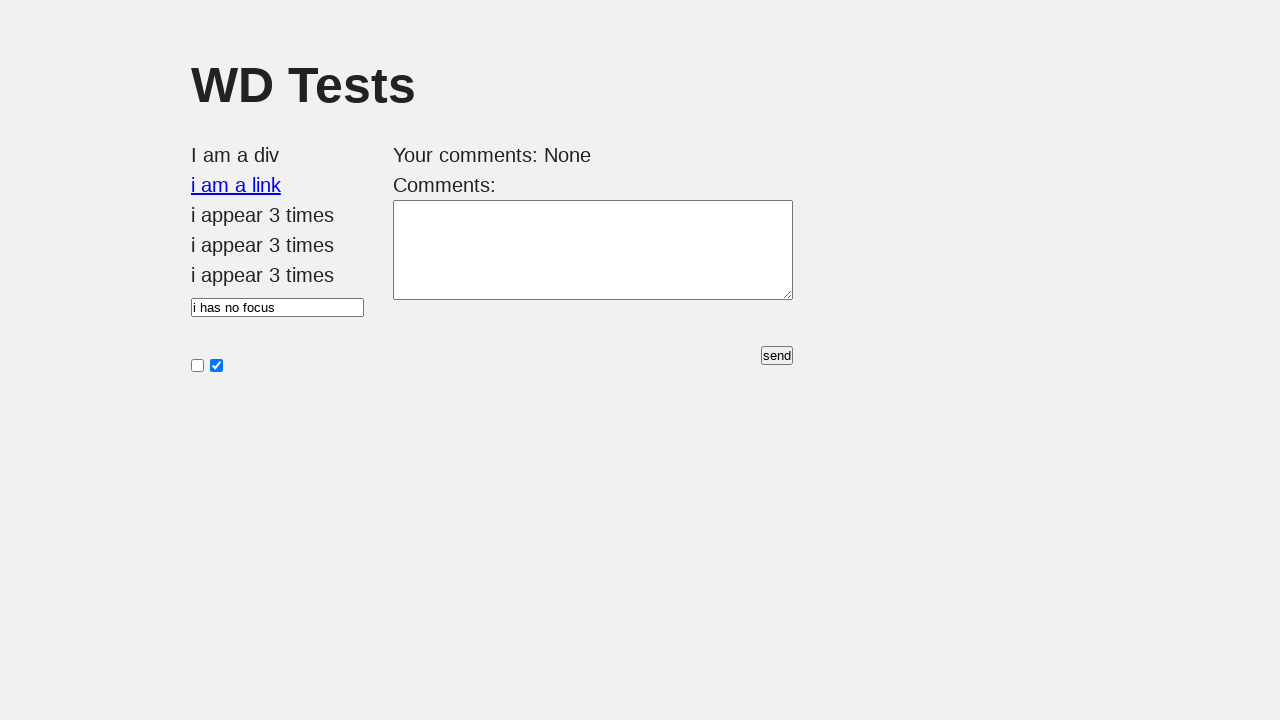

Typed 'Bonjour!' into the comments field on #comments
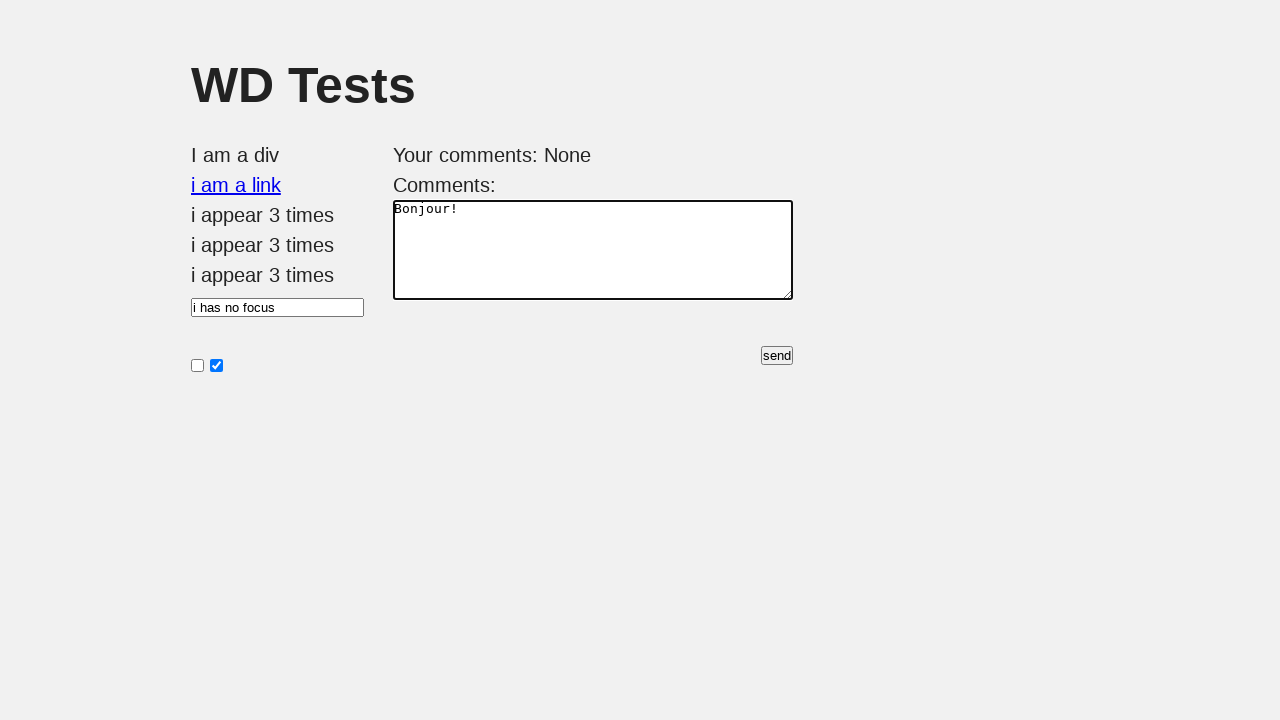

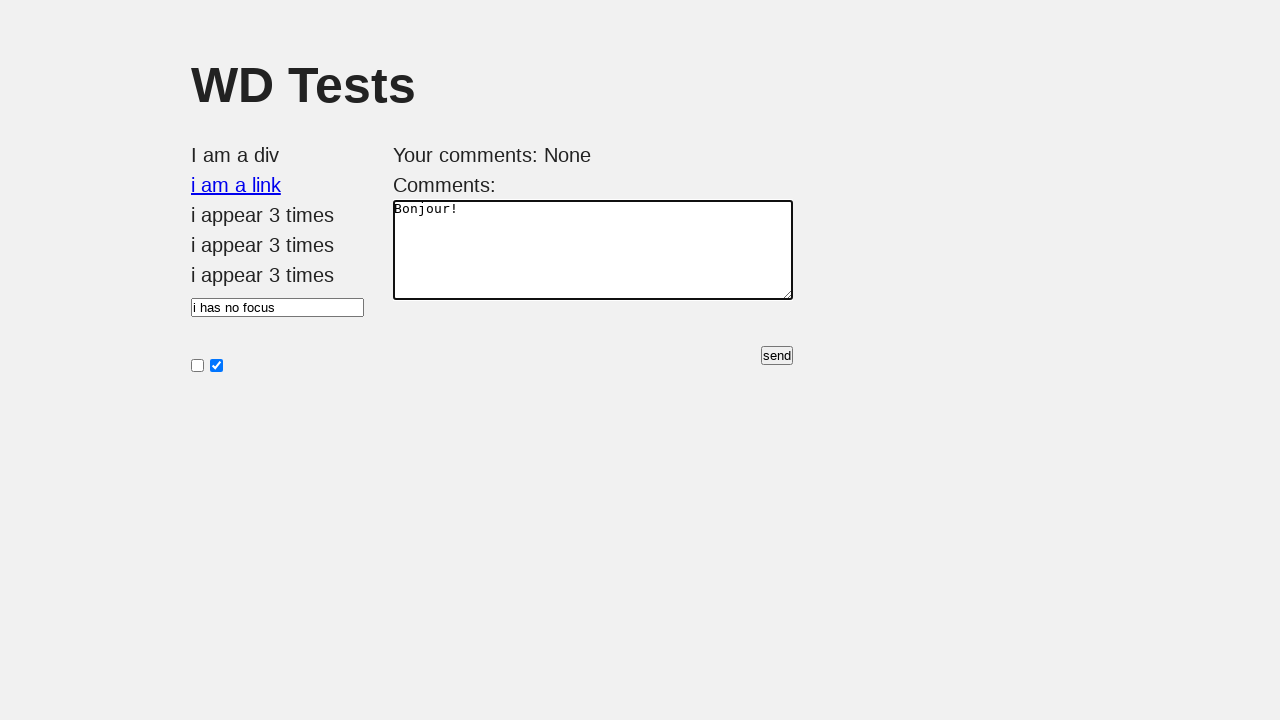